Tests that Clear completed button is hidden when no items are completed

Starting URL: https://demo.playwright.dev/todomvc

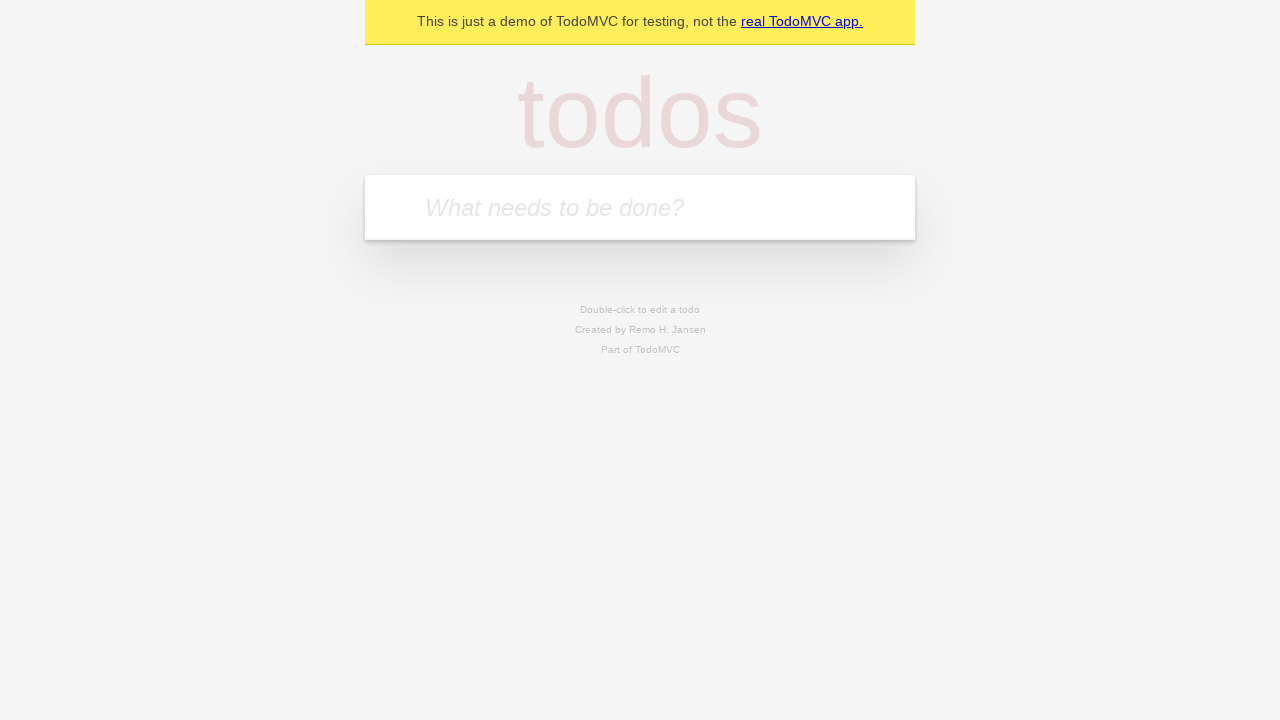

Filled new todo field with 'buy some cheese' on .new-todo
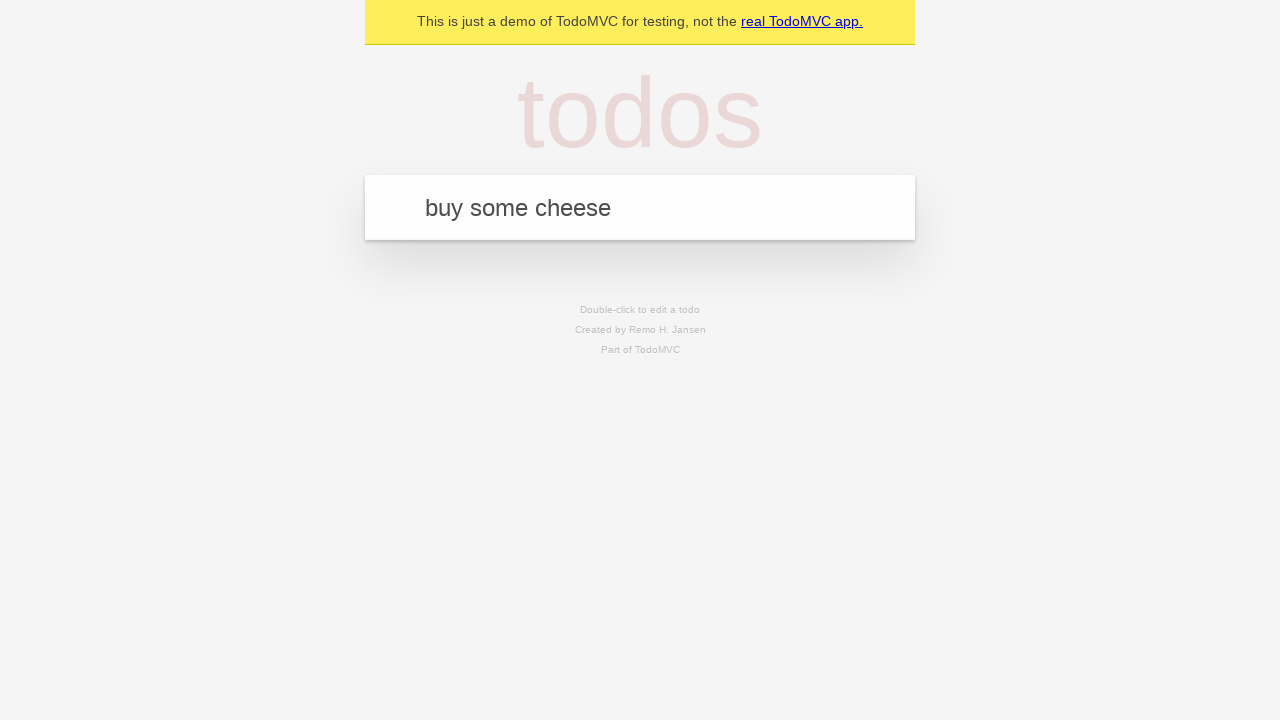

Pressed Enter to create first todo item on .new-todo
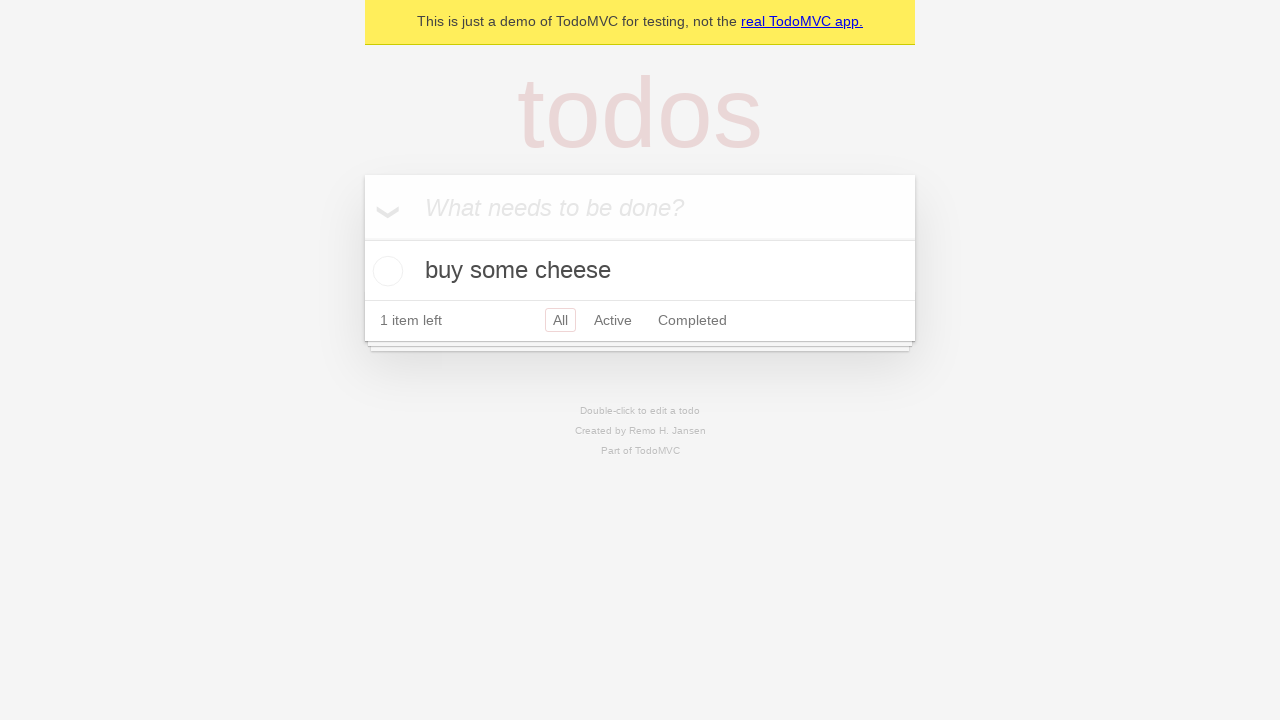

Filled new todo field with 'feed the cat' on .new-todo
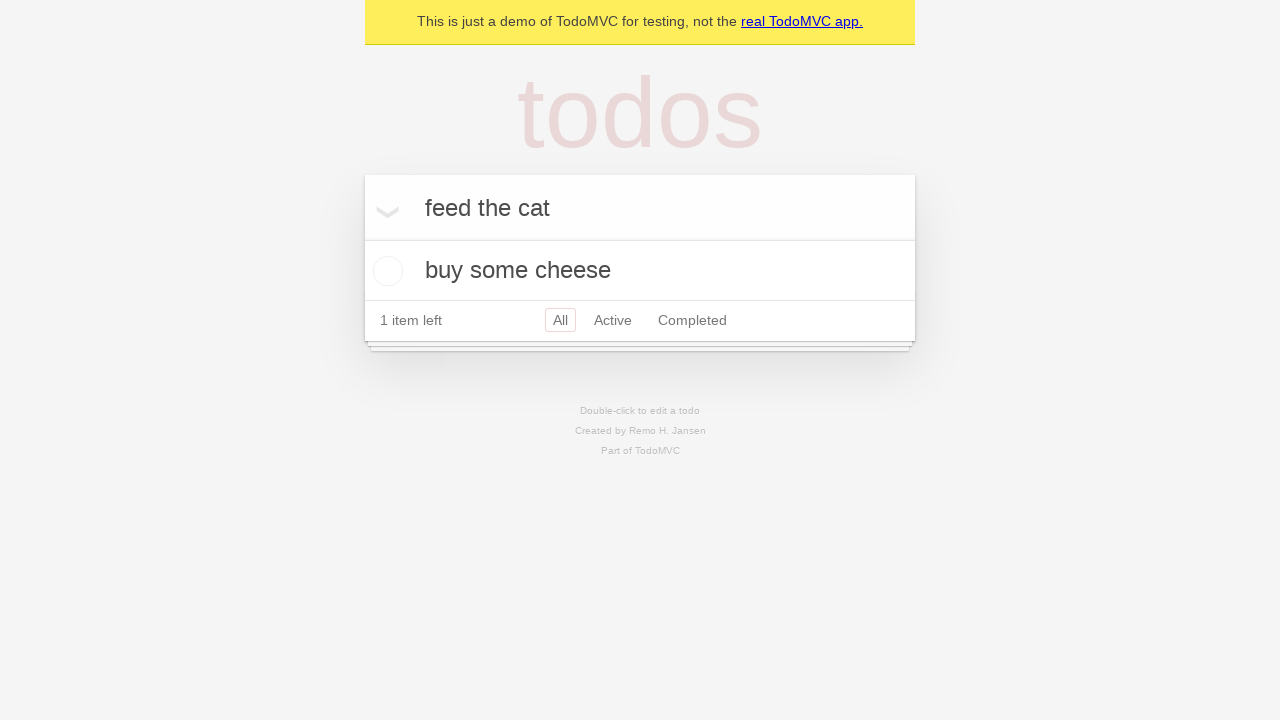

Pressed Enter to create second todo item on .new-todo
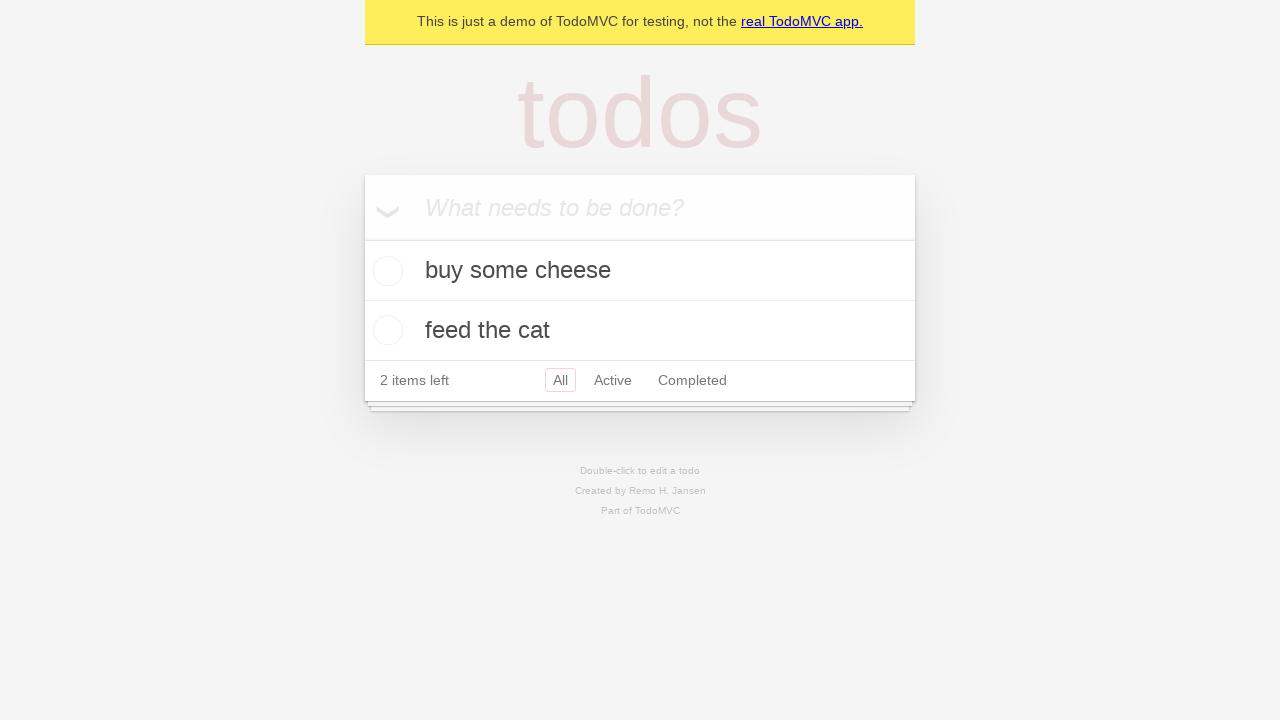

Filled new todo field with 'book a doctors appointment' on .new-todo
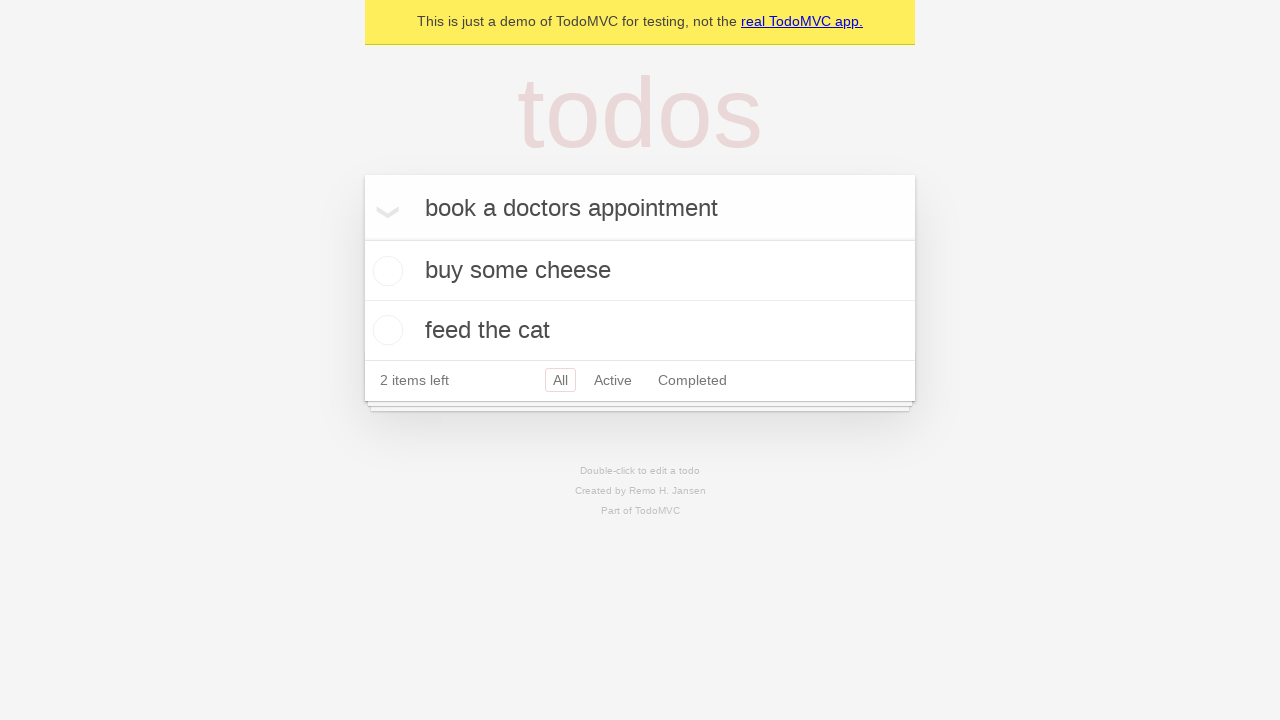

Pressed Enter to create third todo item on .new-todo
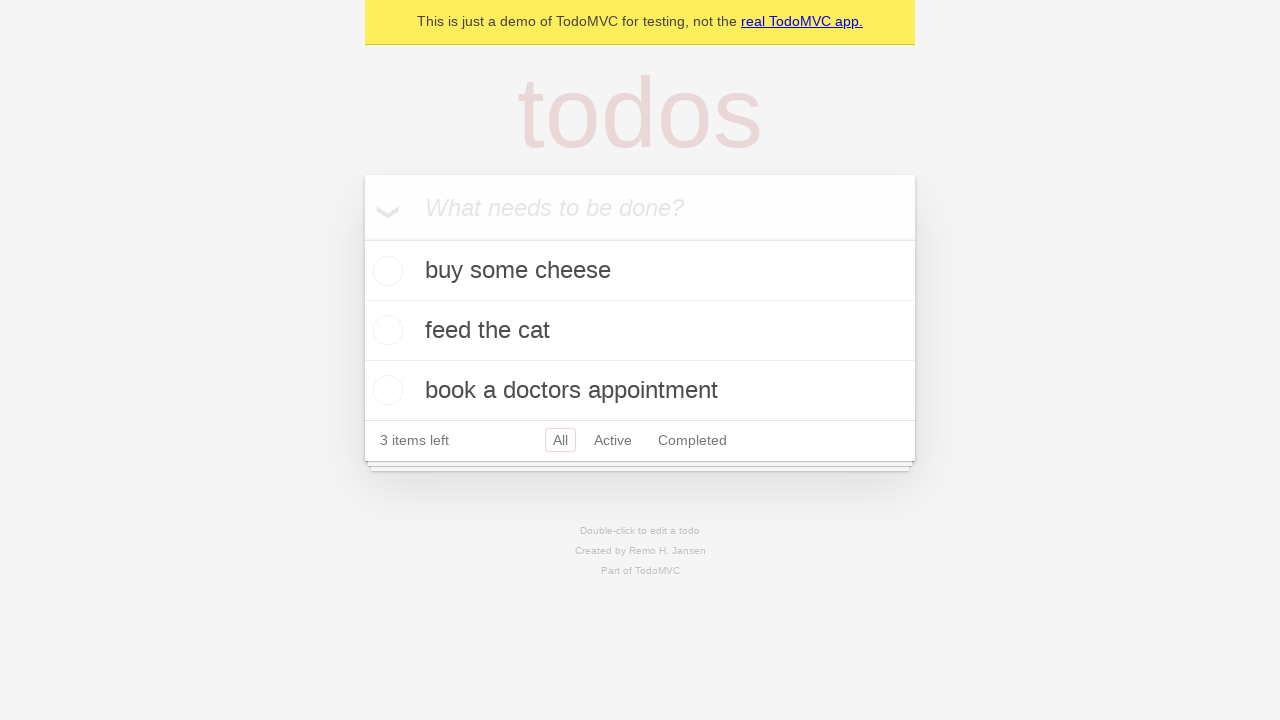

Checked the first todo item as completed at (385, 271) on .todo-list li .toggle >> nth=0
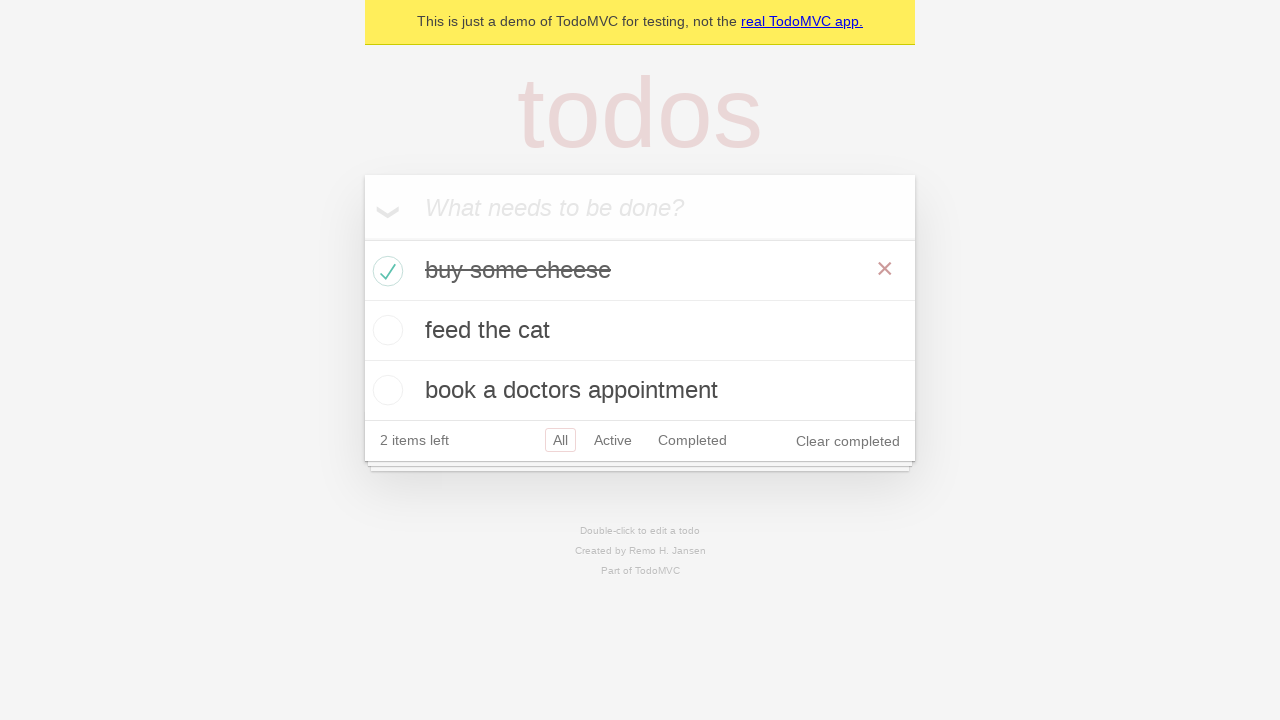

Clicked 'Clear completed' button to remove completed items at (848, 441) on .clear-completed
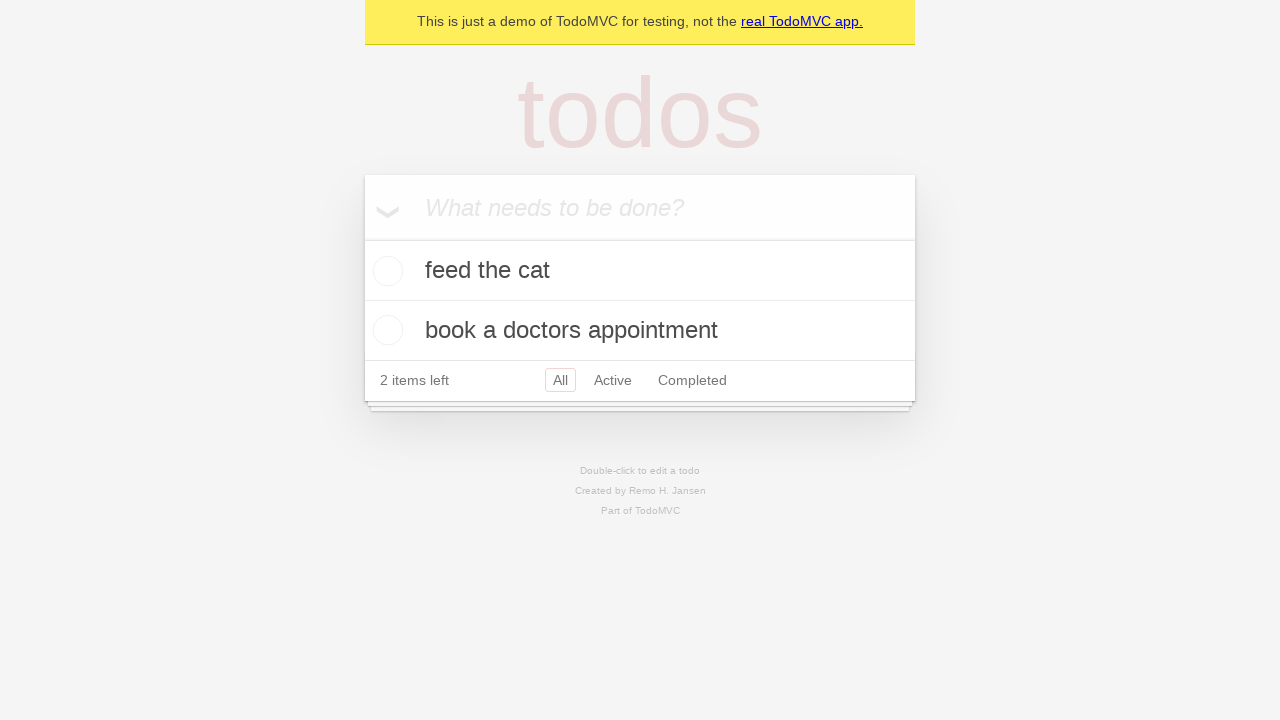

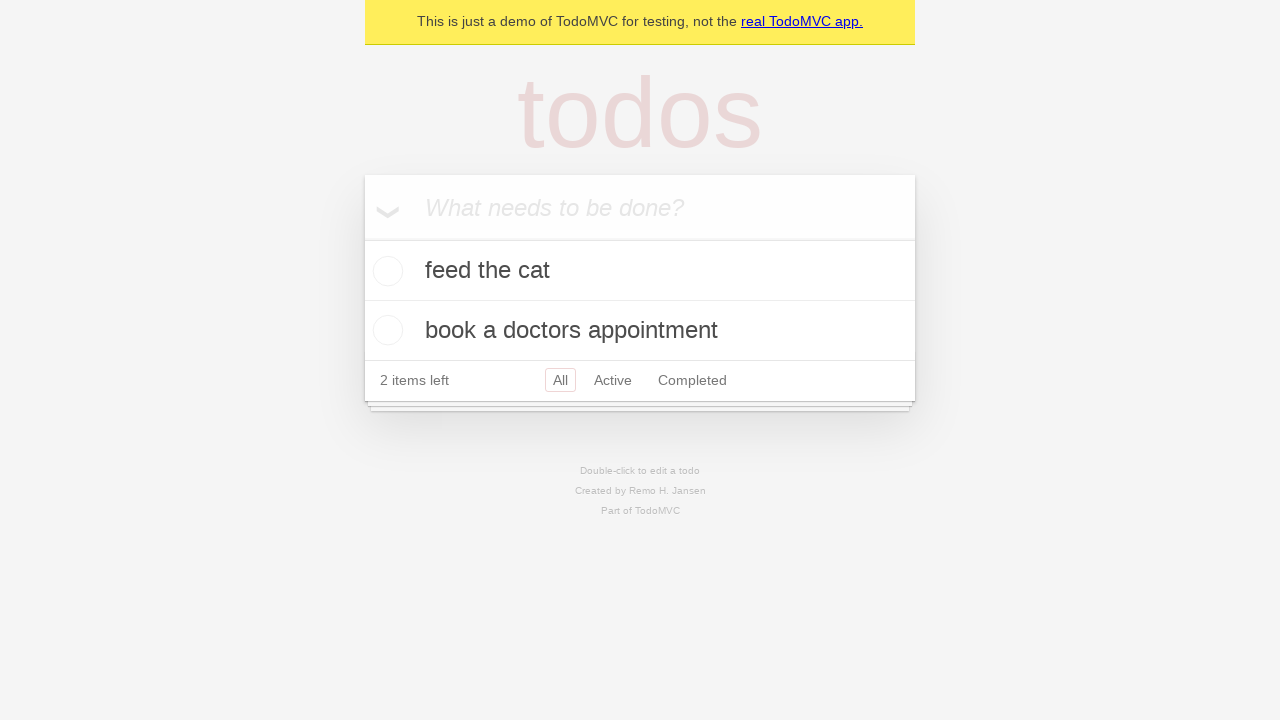